Tests that the Clear completed button displays correct text after marking an item complete

Starting URL: https://demo.playwright.dev/todomvc

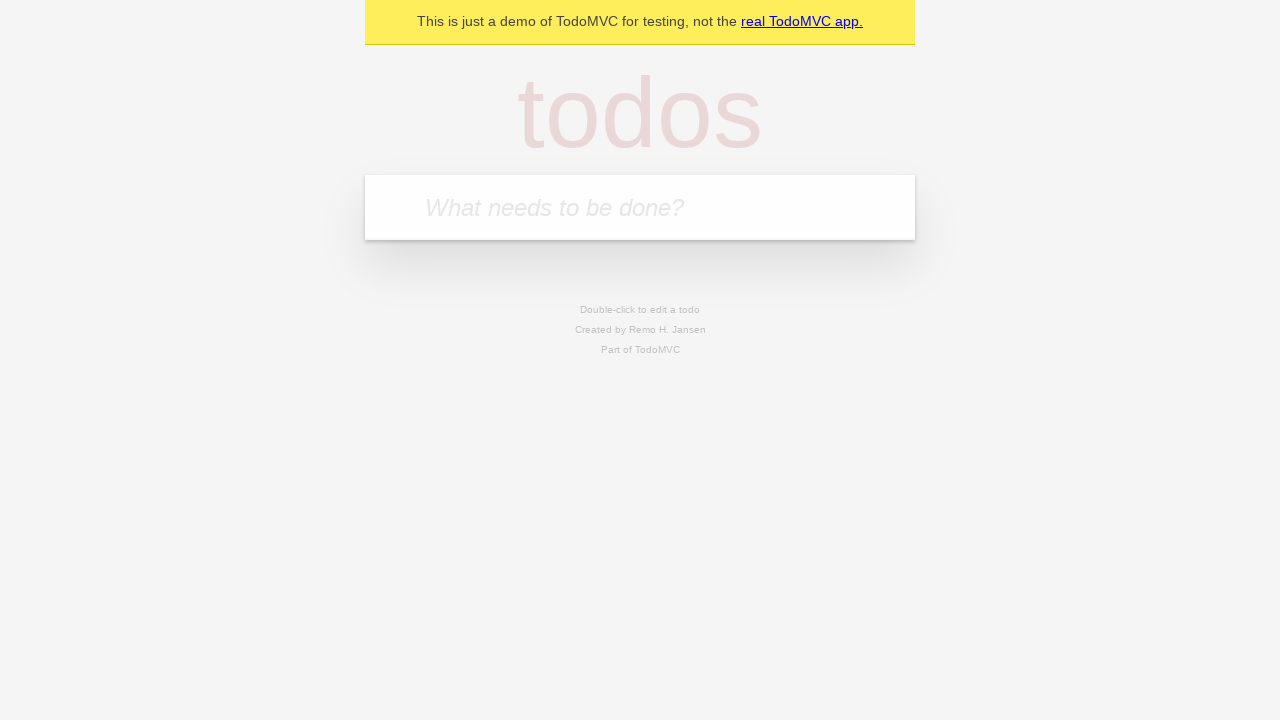

Filled todo input with 'buy some cheese' on internal:attr=[placeholder="What needs to be done?"i]
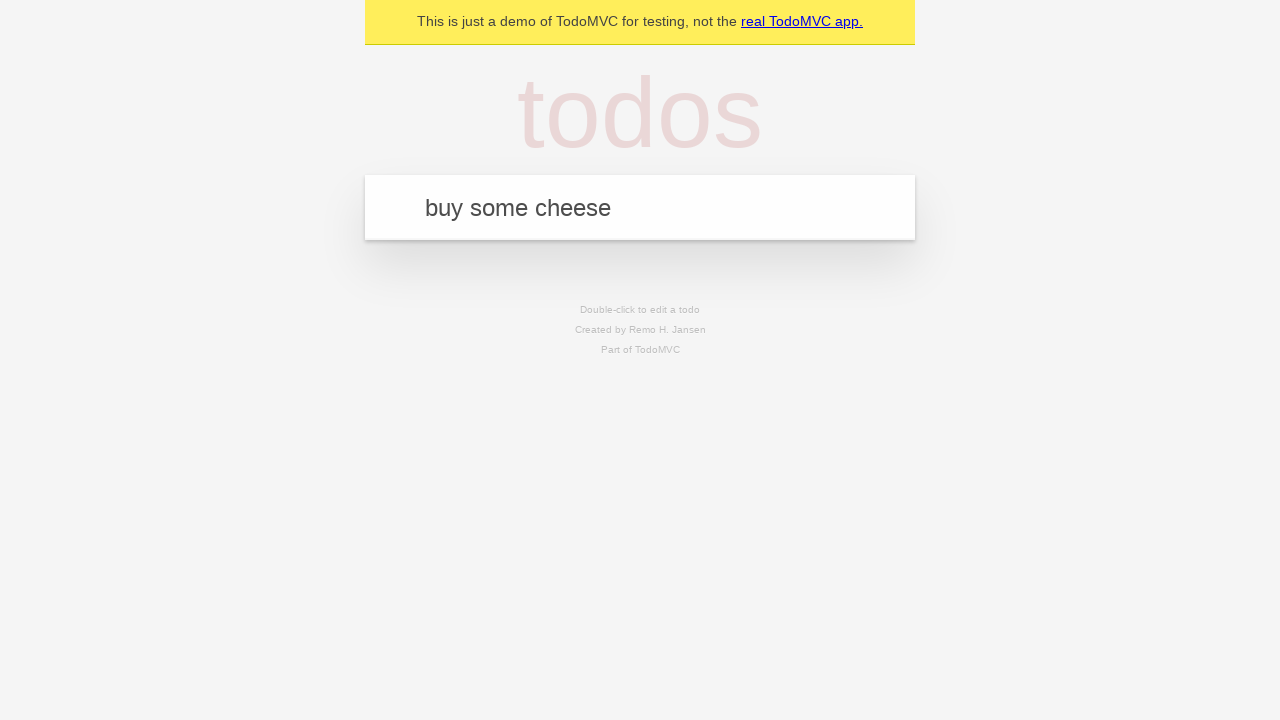

Pressed Enter to add first todo on internal:attr=[placeholder="What needs to be done?"i]
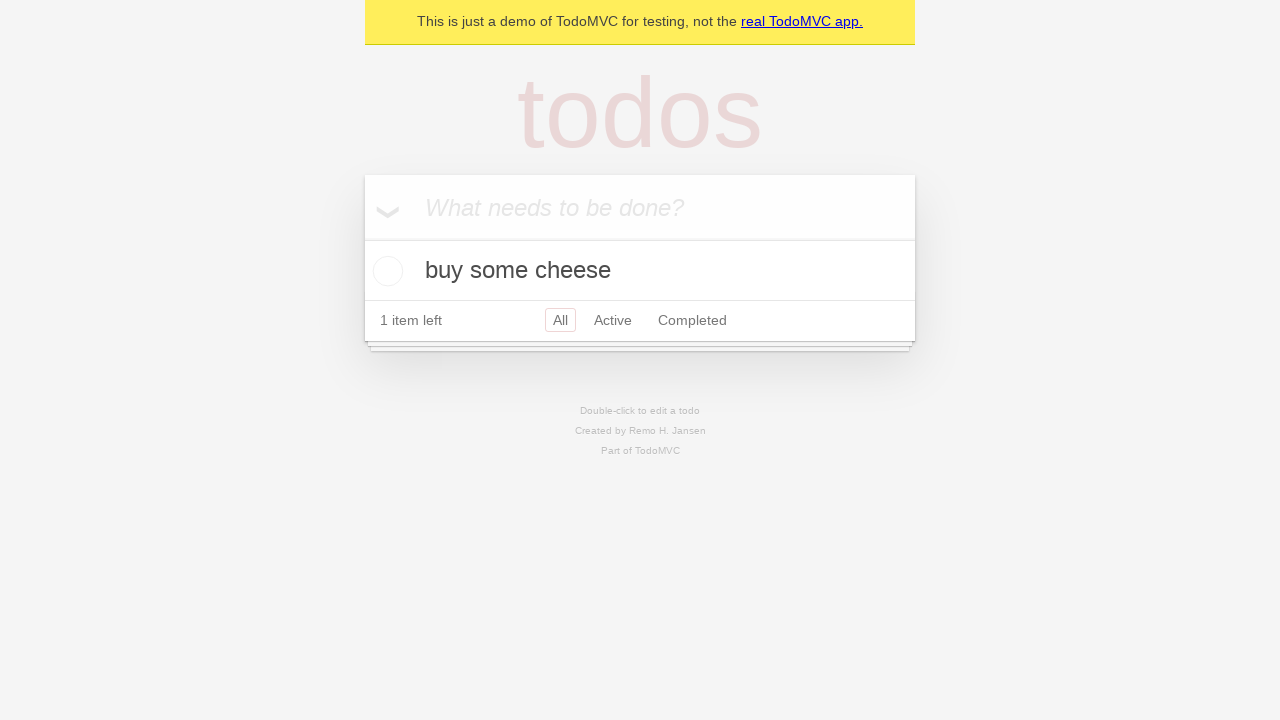

Filled todo input with 'feed the cat' on internal:attr=[placeholder="What needs to be done?"i]
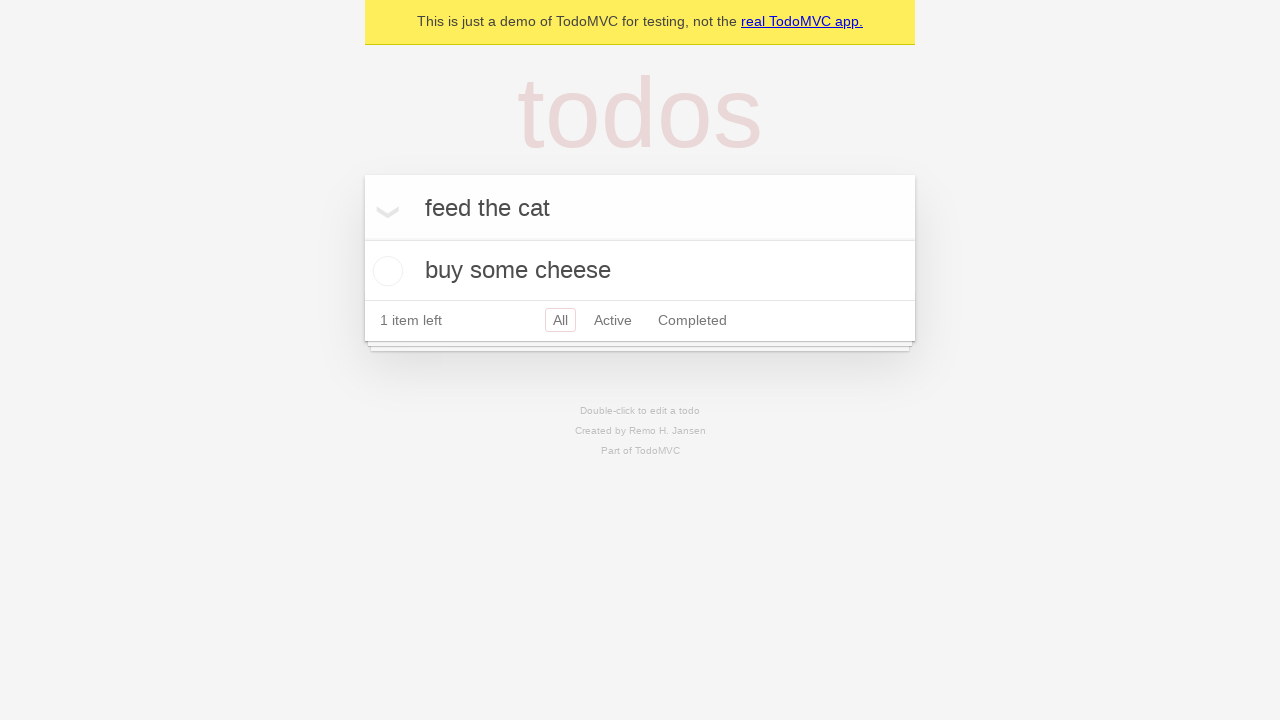

Pressed Enter to add second todo on internal:attr=[placeholder="What needs to be done?"i]
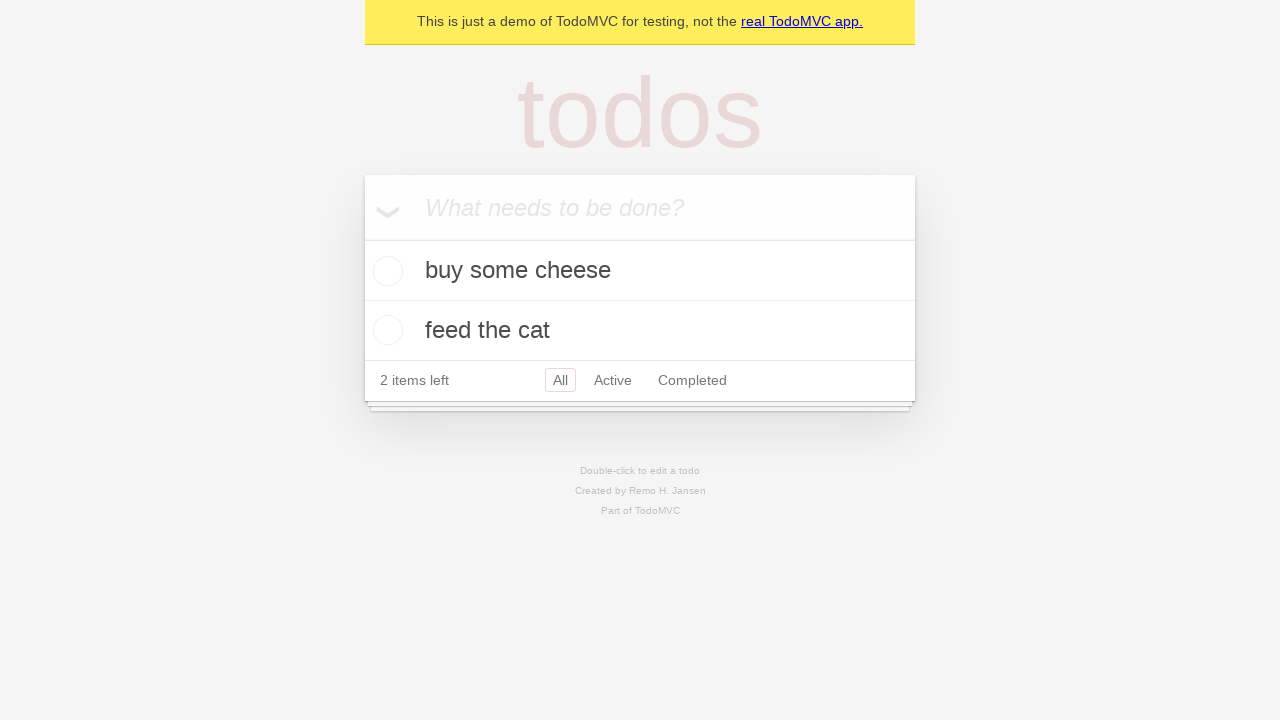

Filled todo input with 'book a doctors appointment' on internal:attr=[placeholder="What needs to be done?"i]
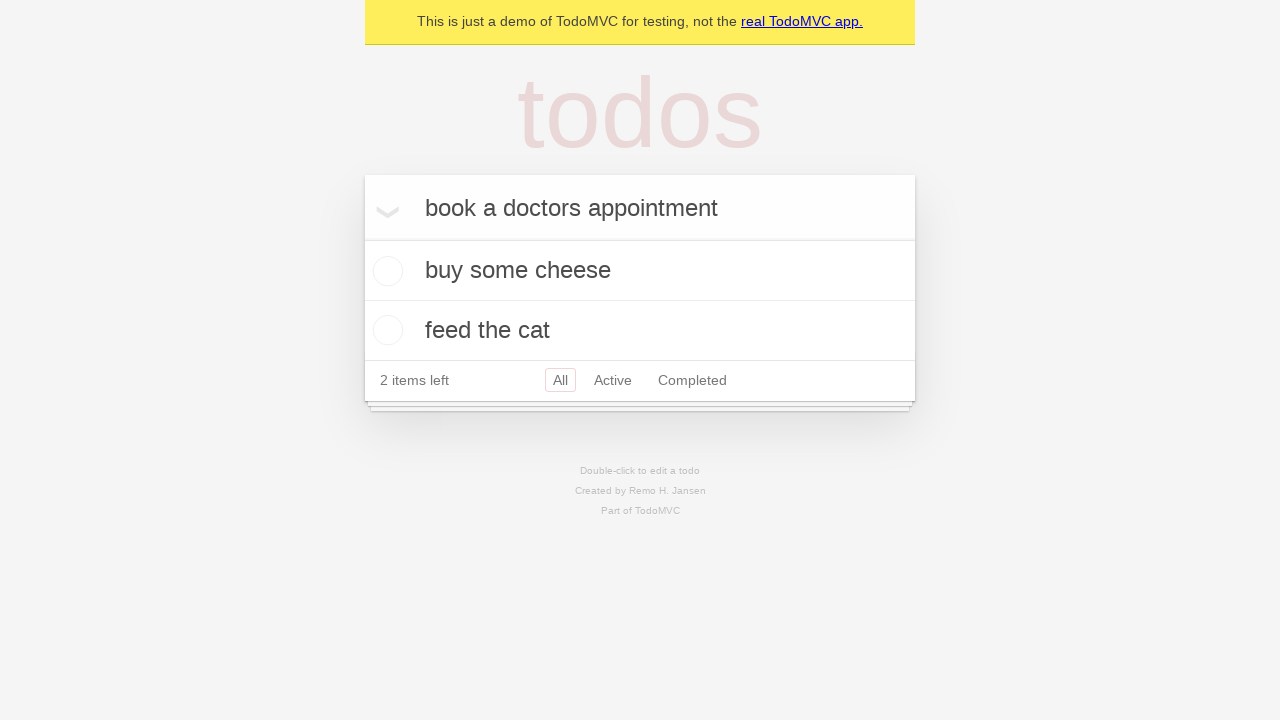

Pressed Enter to add third todo on internal:attr=[placeholder="What needs to be done?"i]
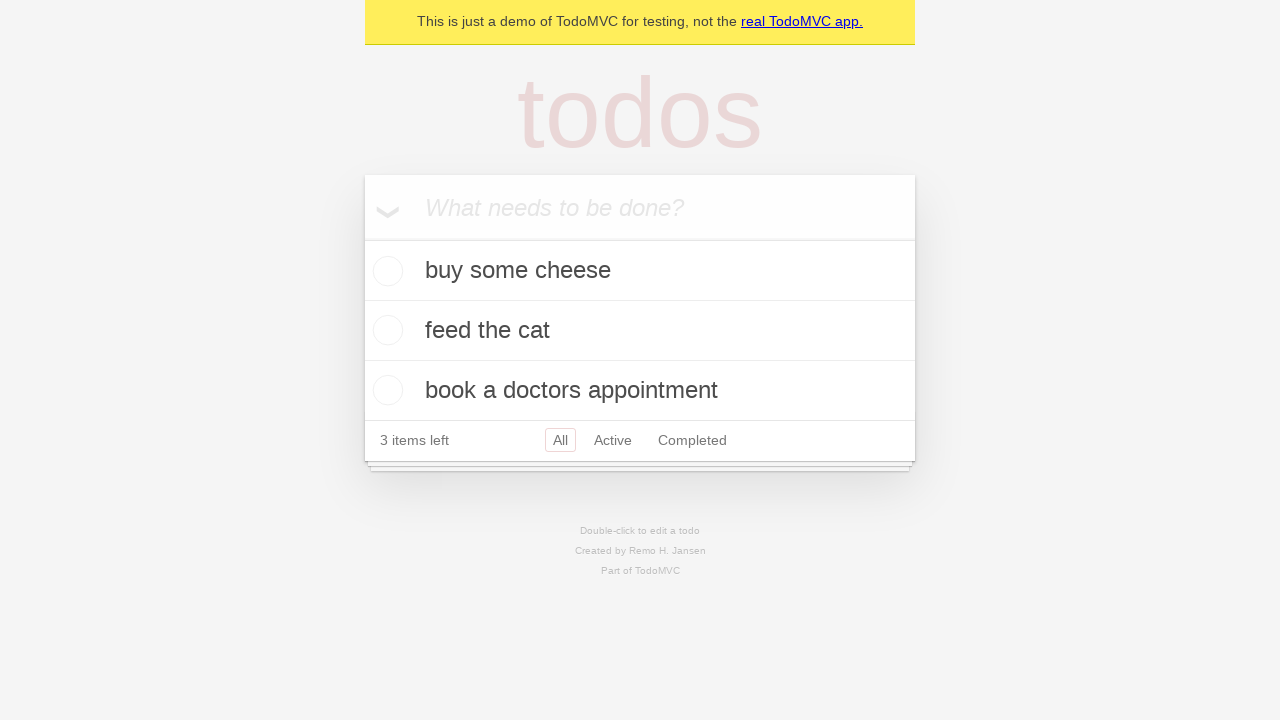

Marked first todo item as complete at (385, 271) on .todo-list li .toggle >> nth=0
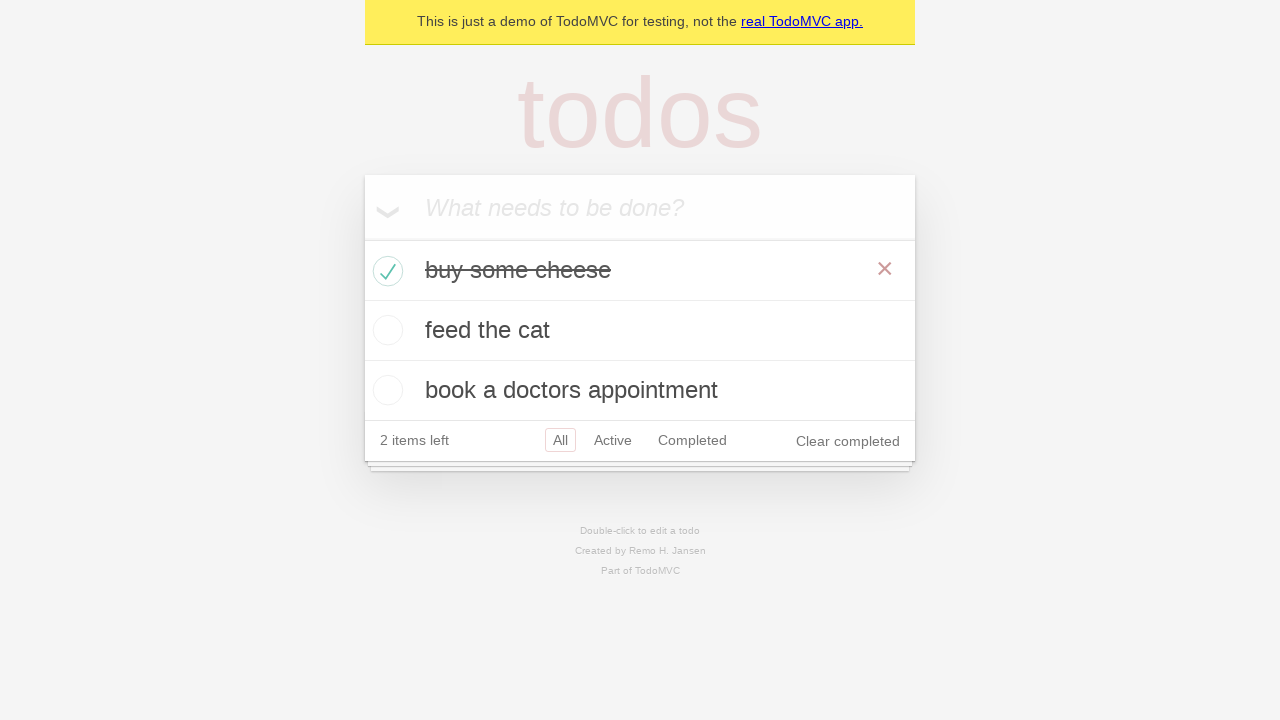

Clear completed button is now visible after marking item complete
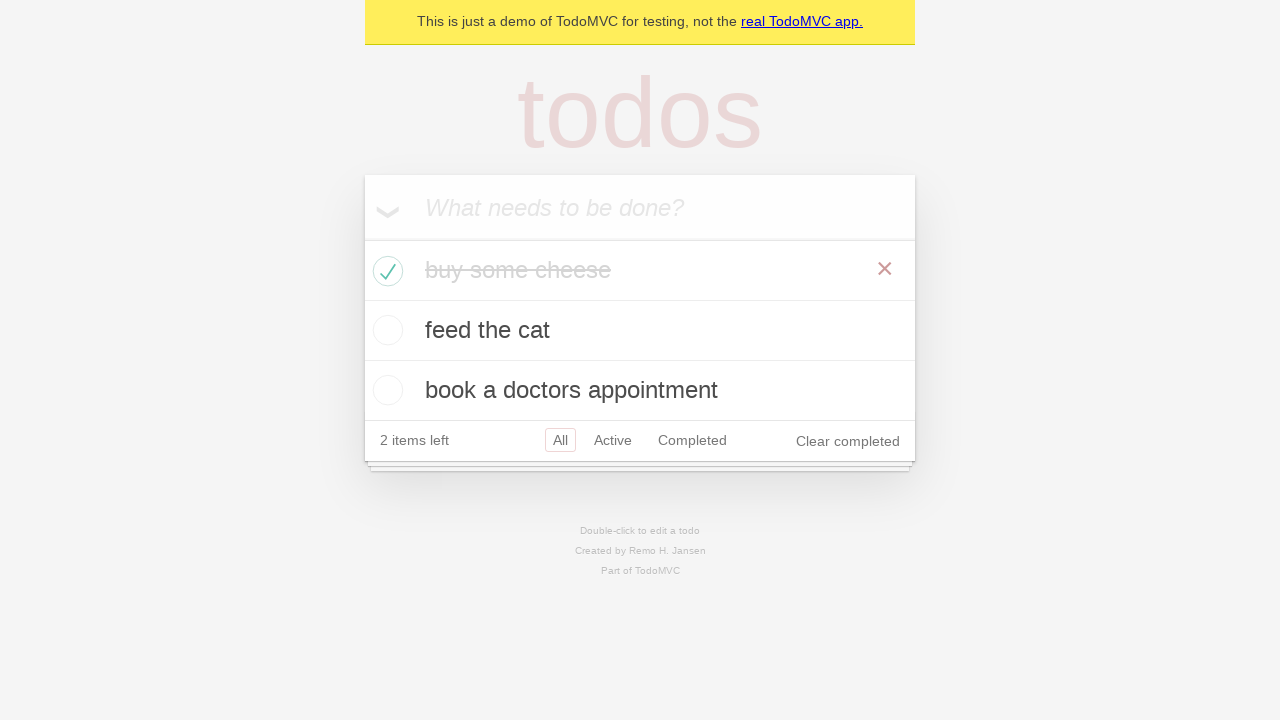

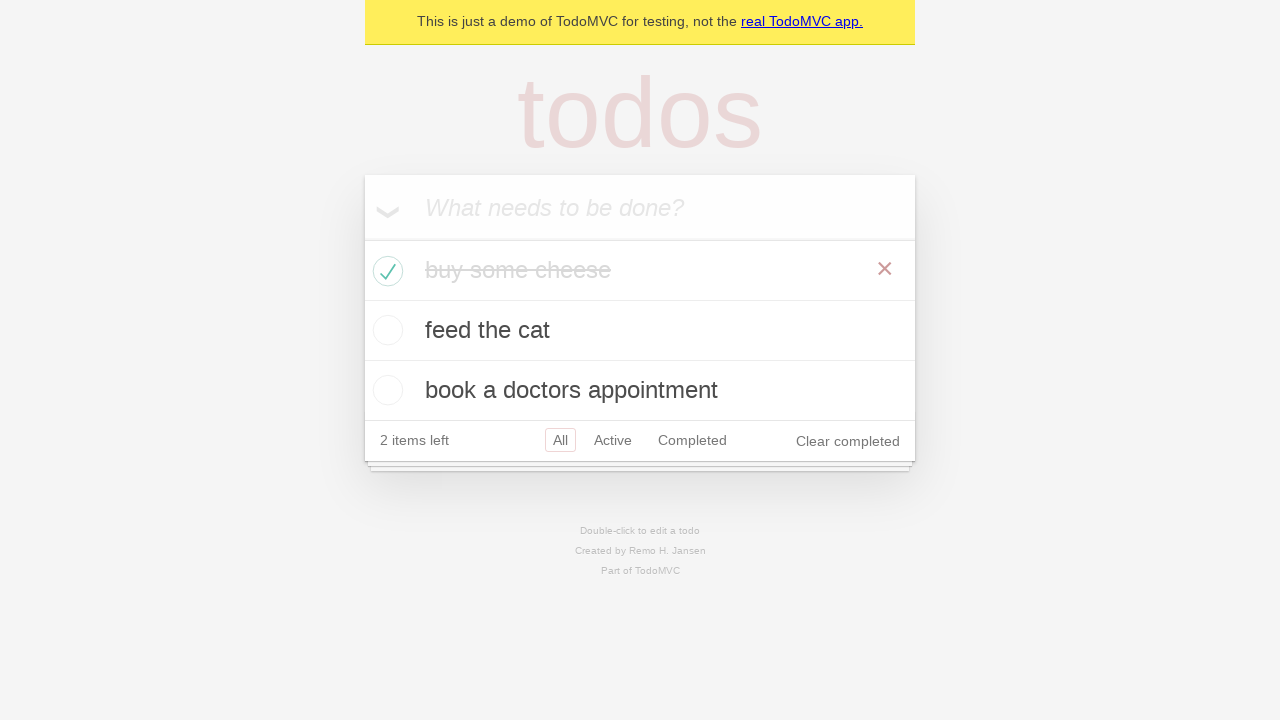